Navigates to jQuery UI site, clicks on Droppable link, then performs a right-click context menu interaction on the page title using keyboard navigation

Starting URL: http://jqueryui.com/

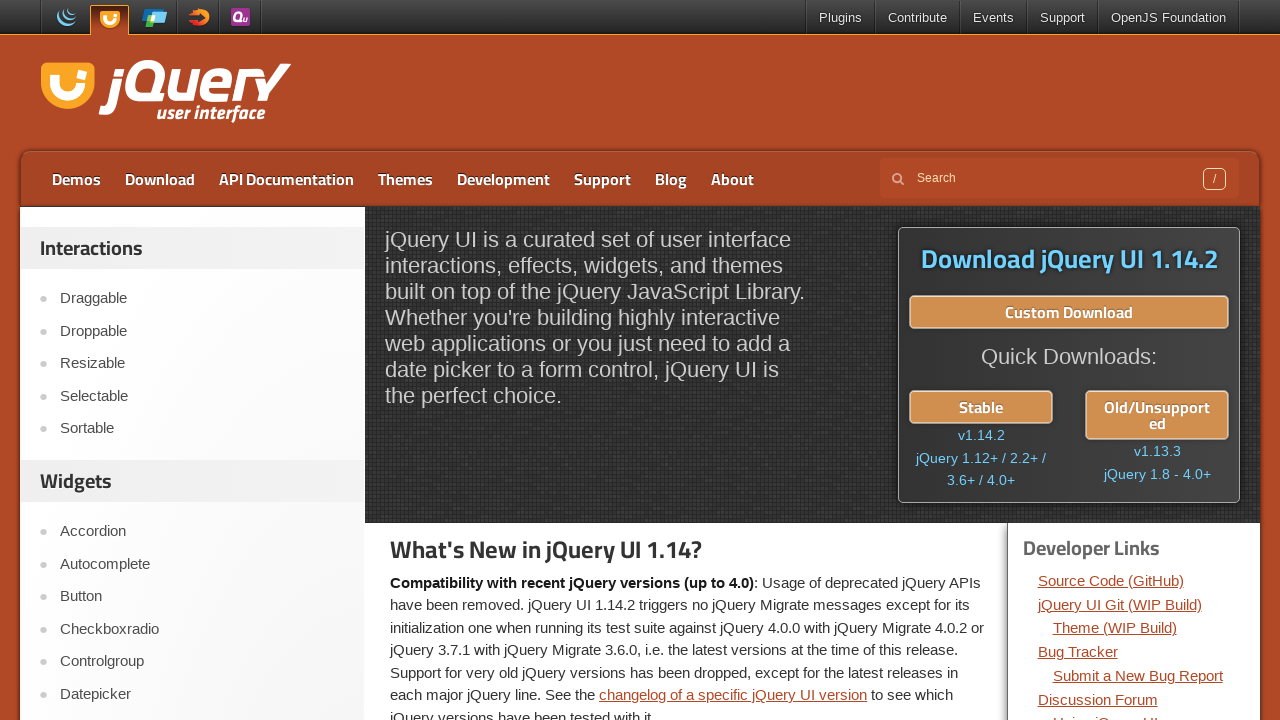

Clicked on Droppable link at (202, 331) on text=Droppable
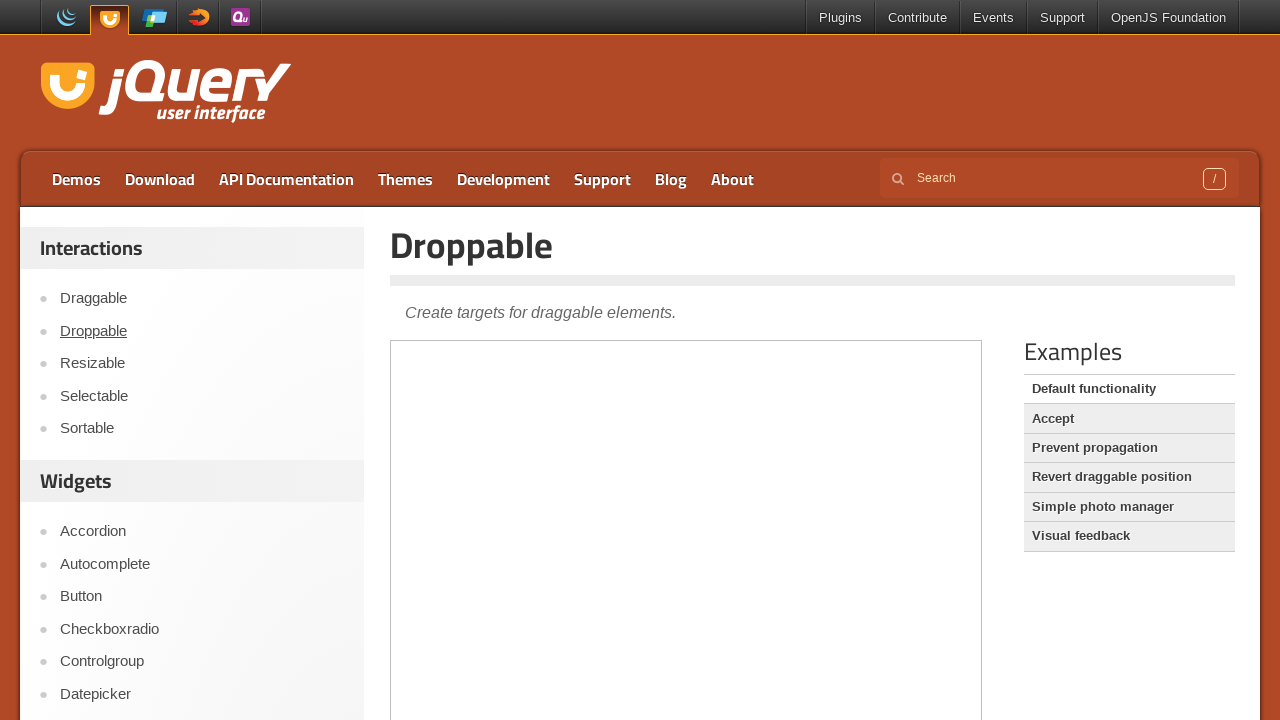

Page loaded and h1.entry-title selector found
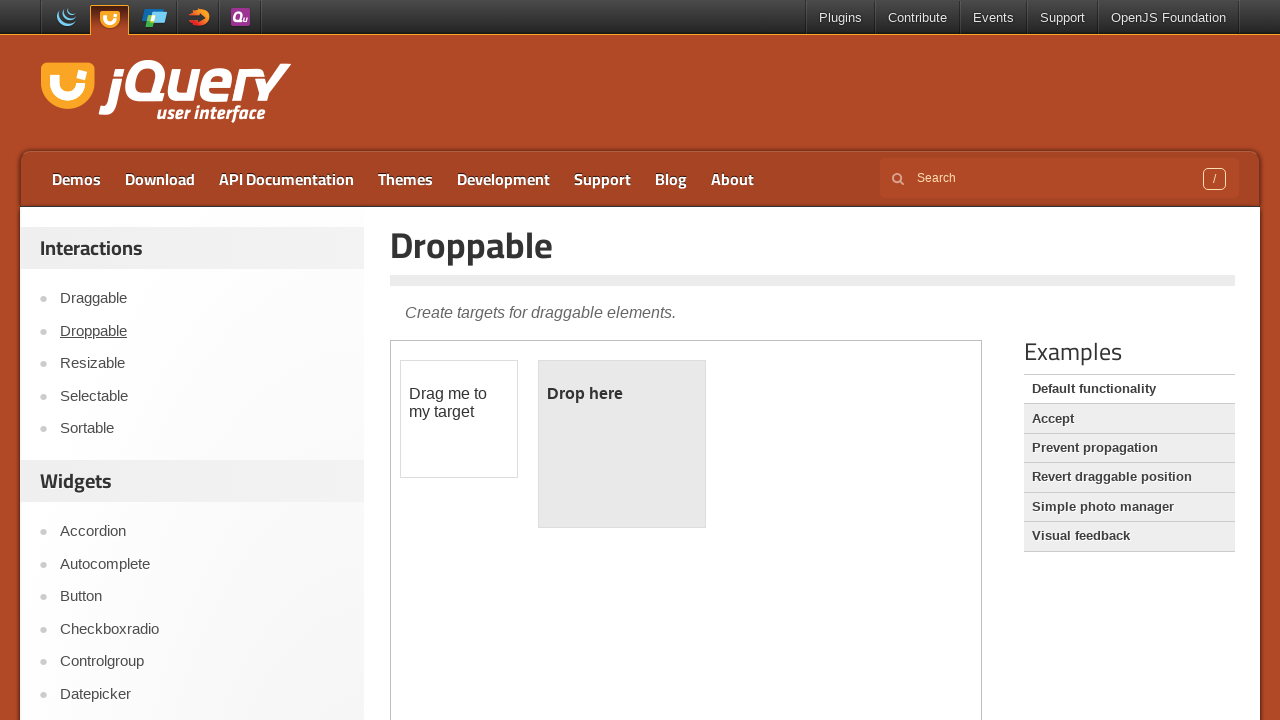

Located the page title element (h1.entry-title)
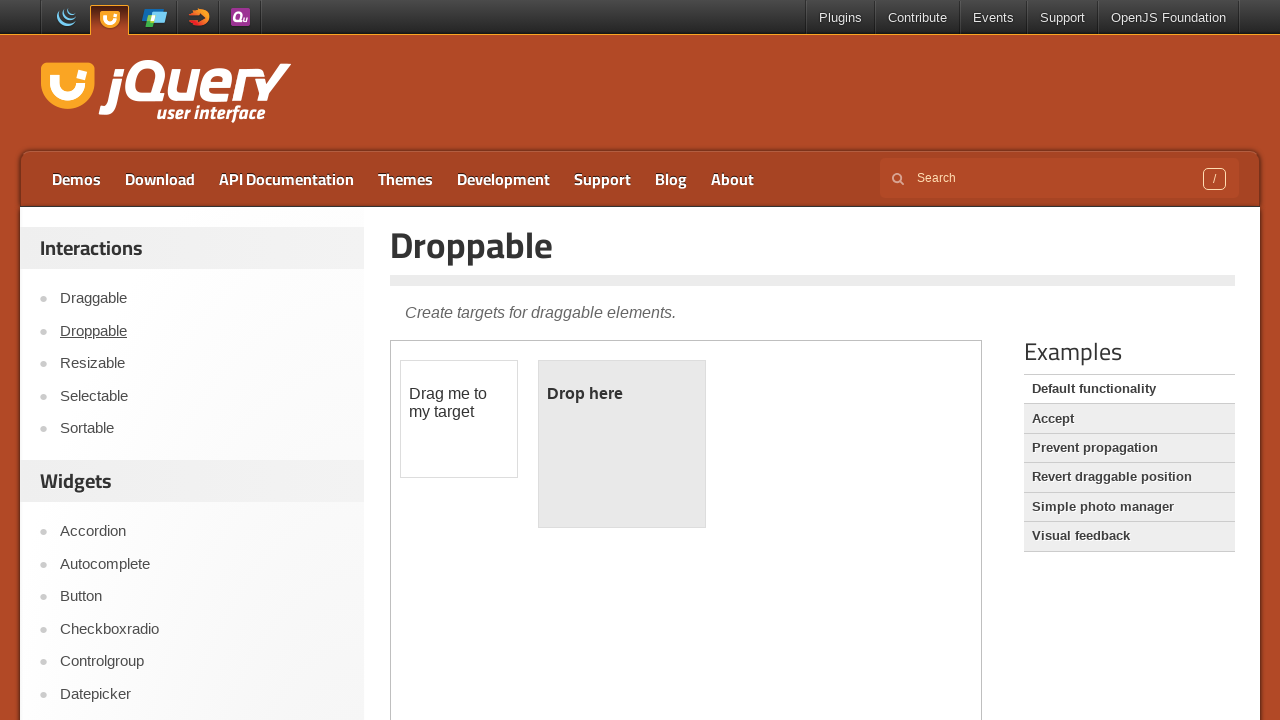

Performed right-click on the page title element at (813, 245) on xpath=//h1[@class='entry-title']
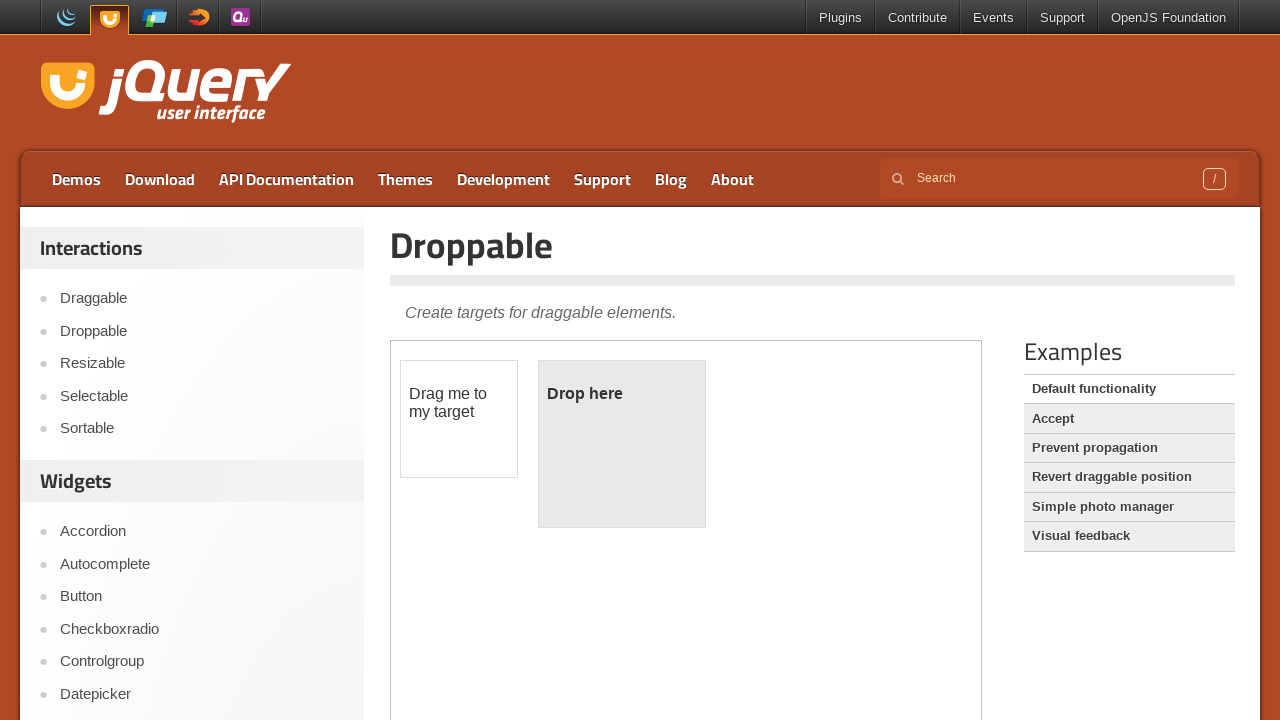

Pressed ArrowDown to navigate context menu
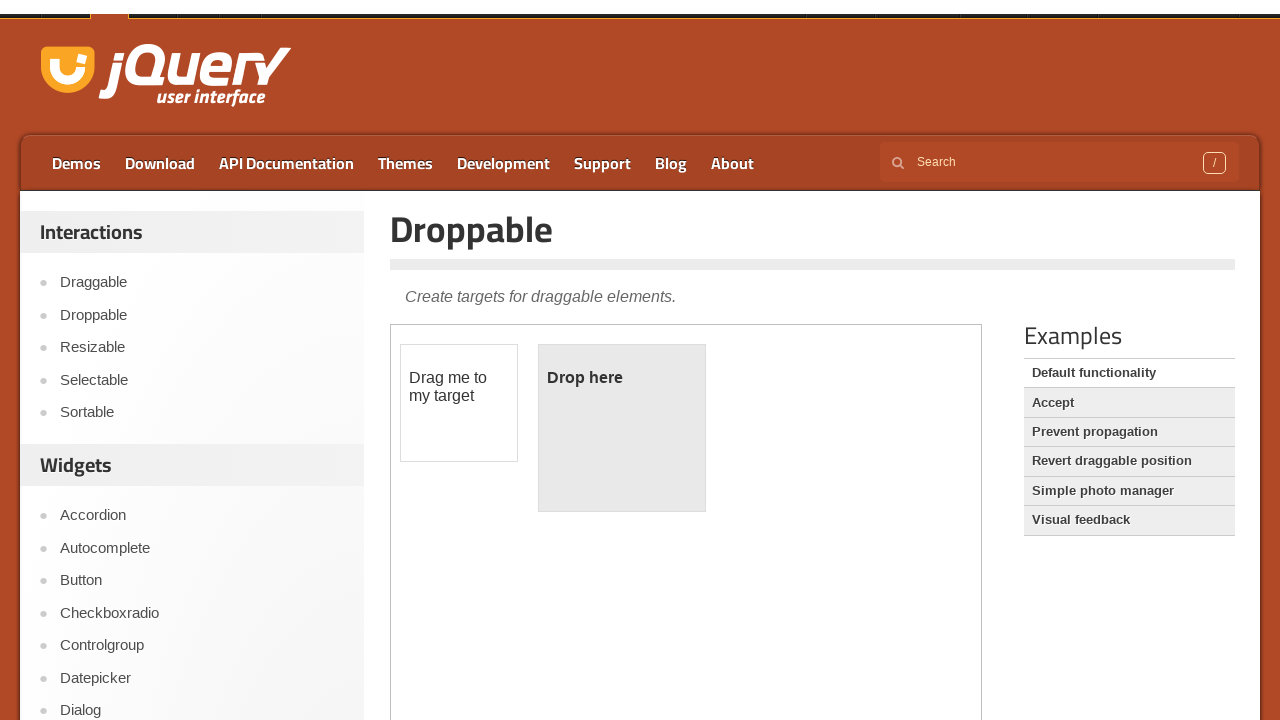

Pressed ArrowDown to navigate context menu
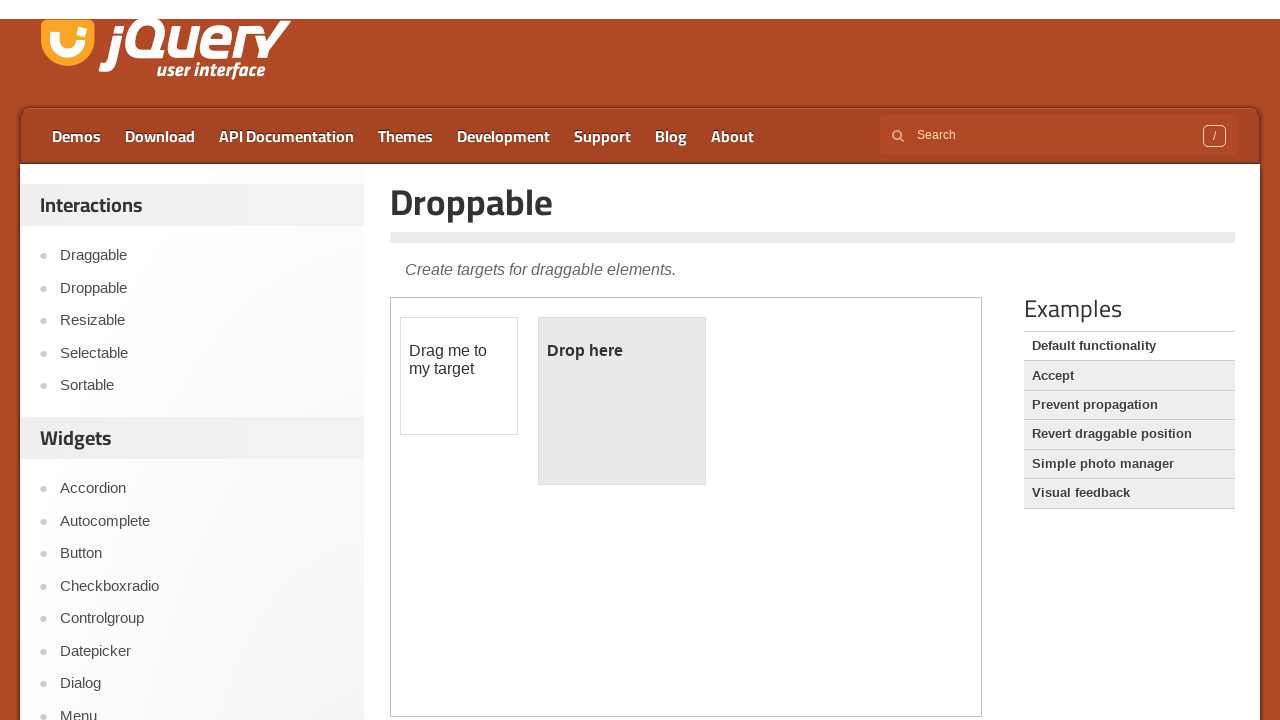

Pressed ArrowDown to navigate context menu
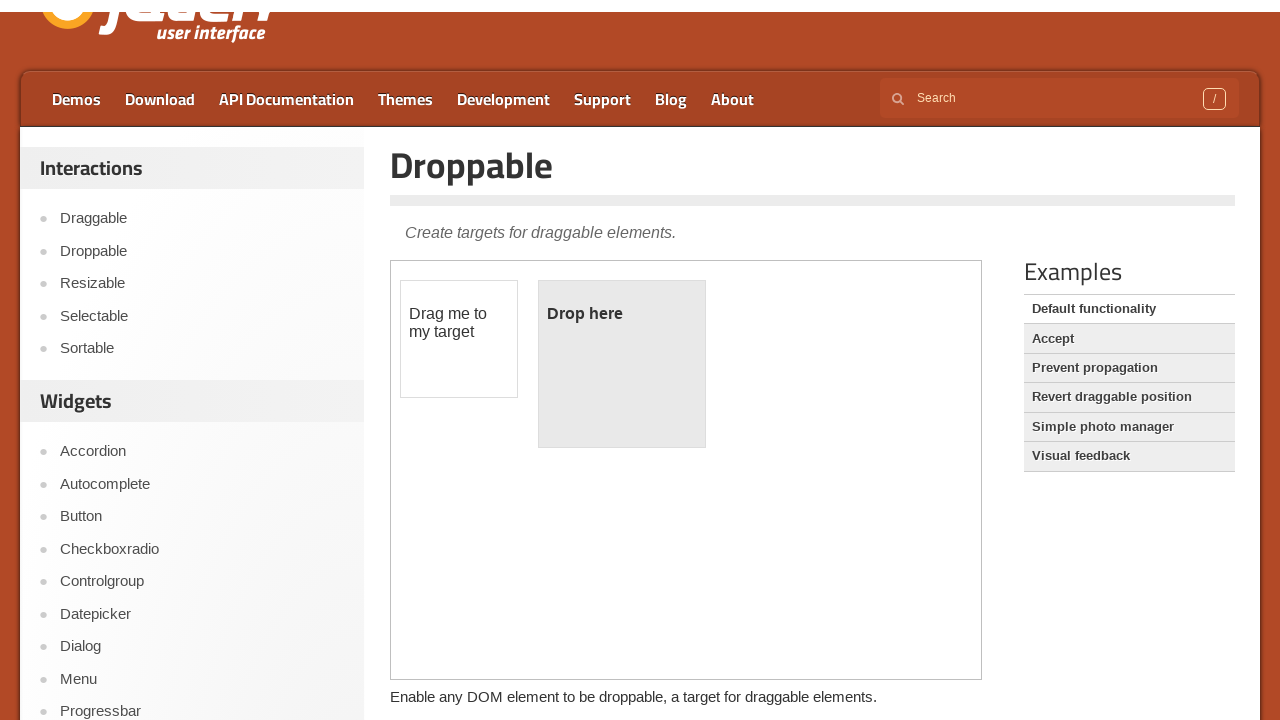

Pressed ArrowDown to navigate context menu
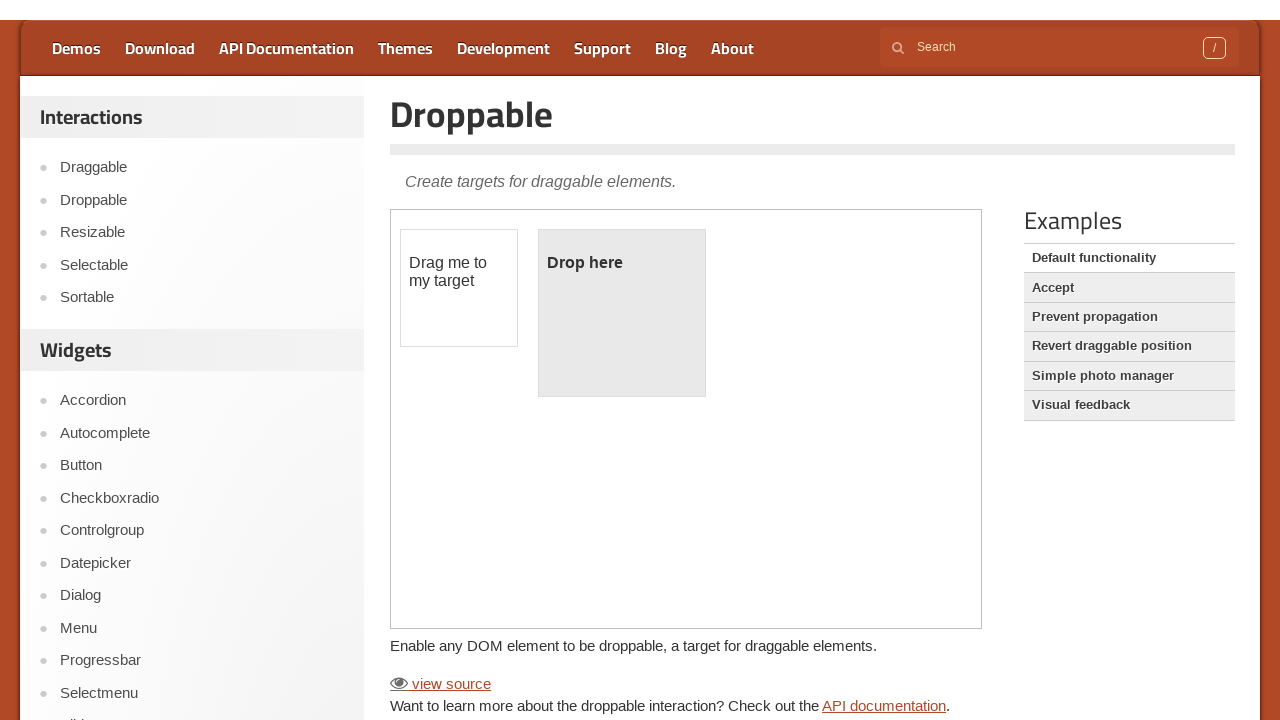

Pressed ArrowDown to navigate context menu
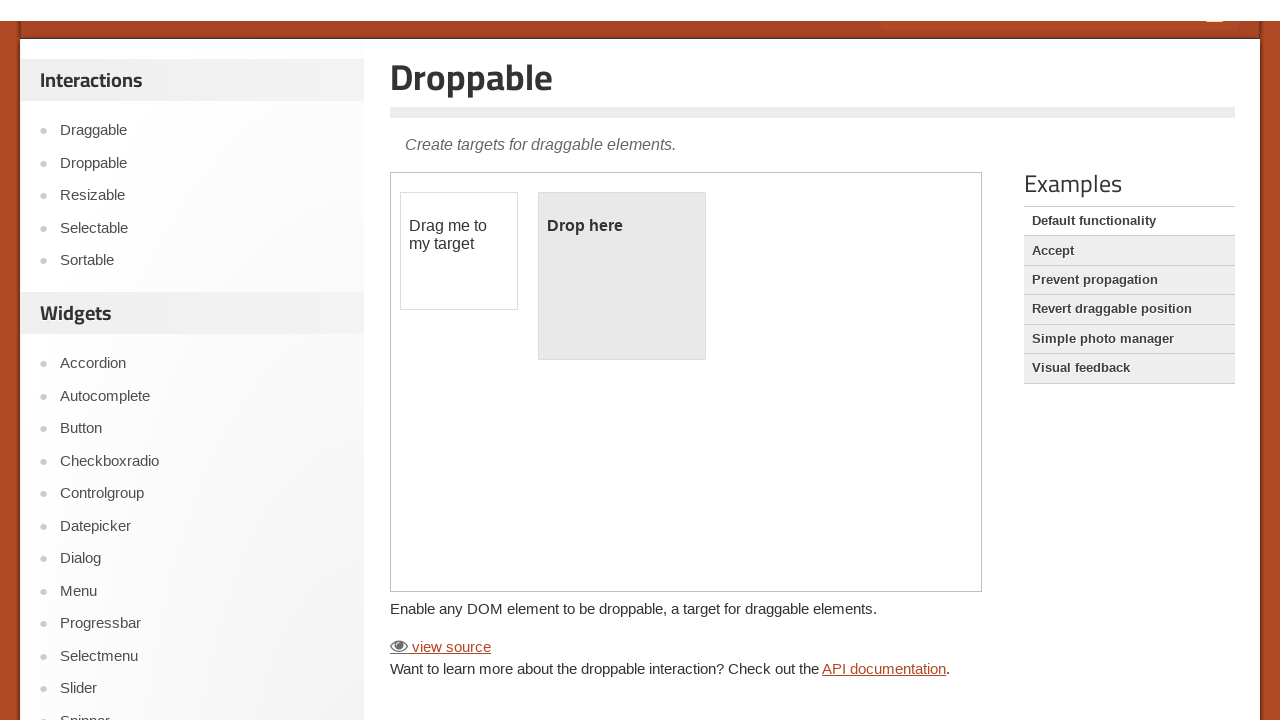

Pressed ArrowDown to navigate context menu
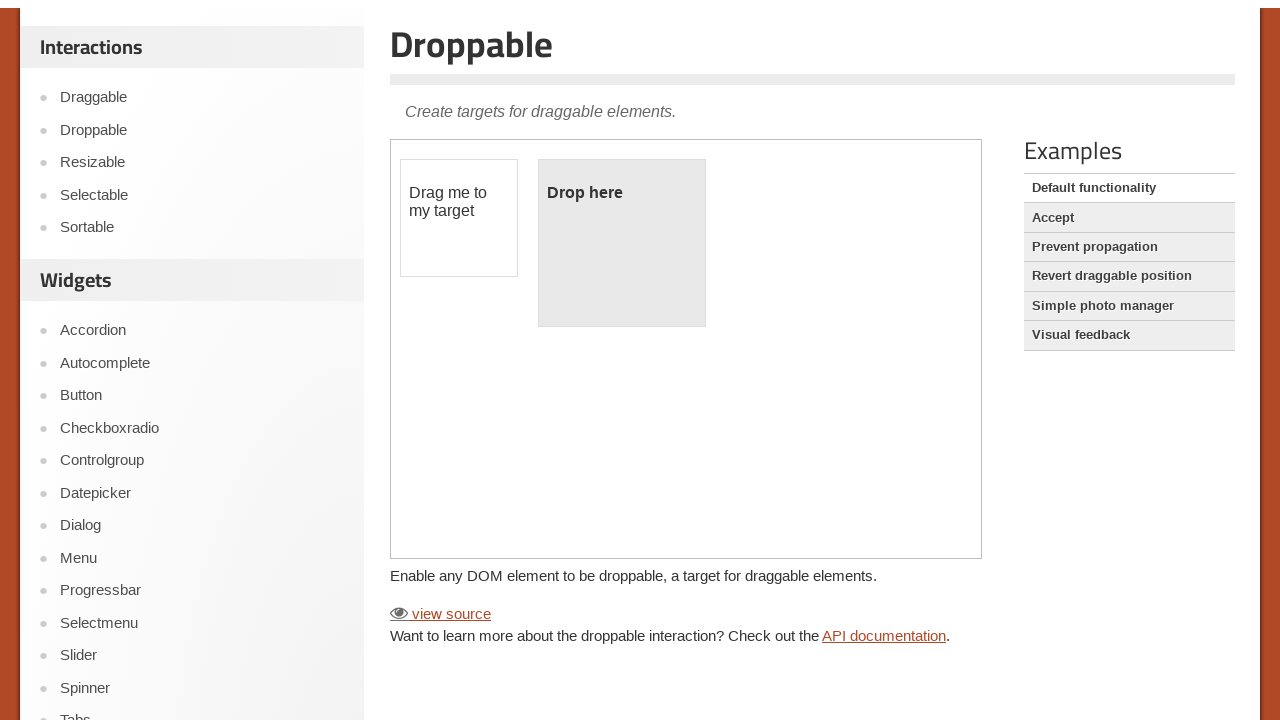

Pressed ArrowDown to navigate context menu
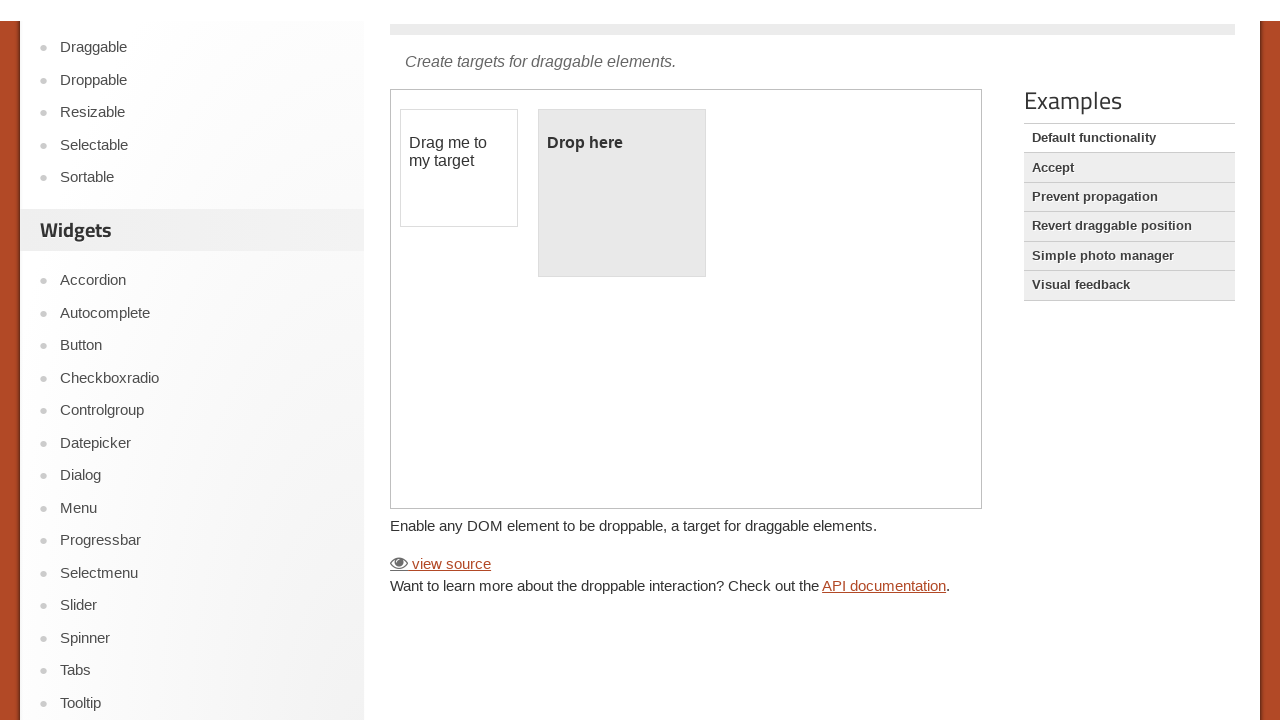

Pressed ArrowDown to navigate context menu
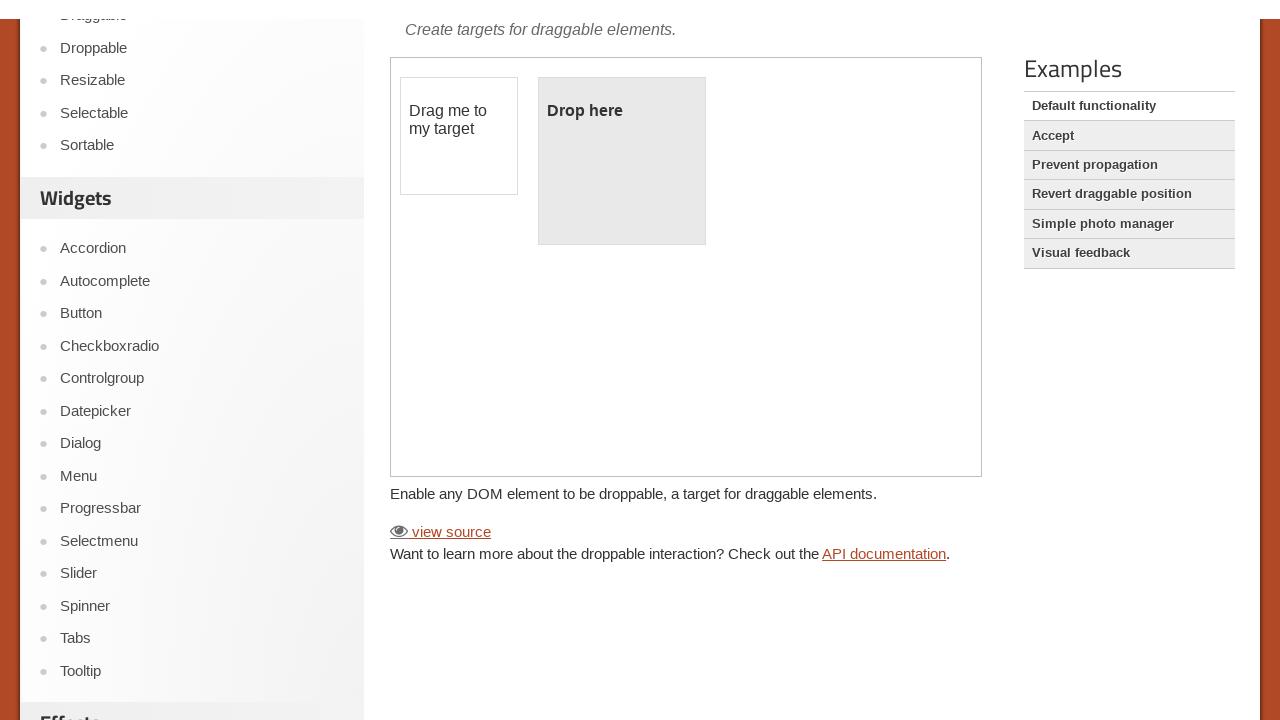

Pressed ArrowDown to navigate context menu
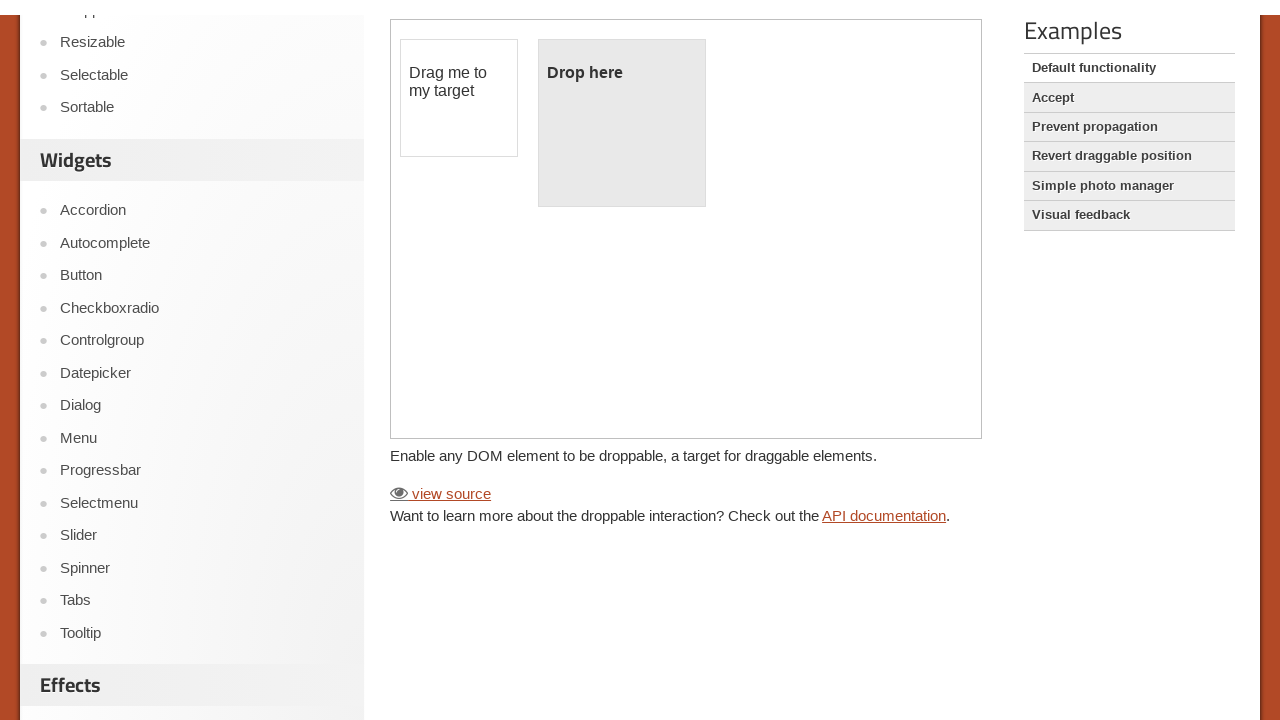

Pressed Enter to select context menu item
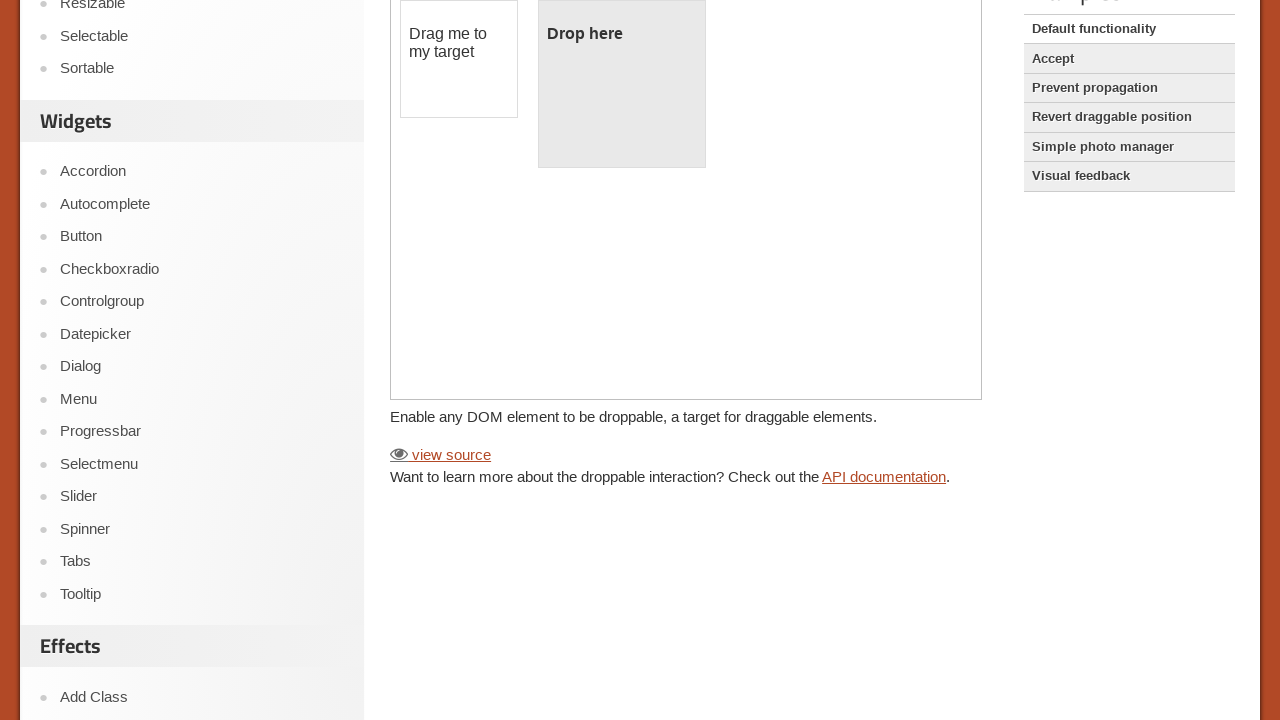

Waited 1 second for action to complete
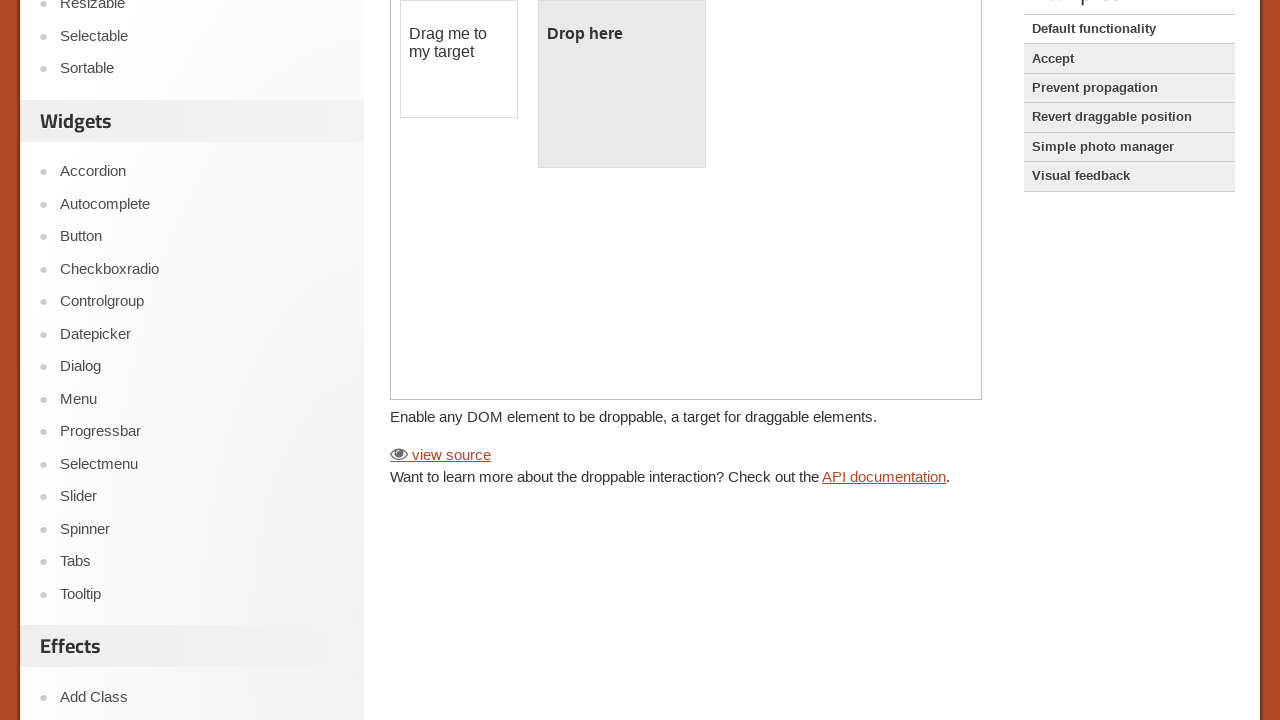

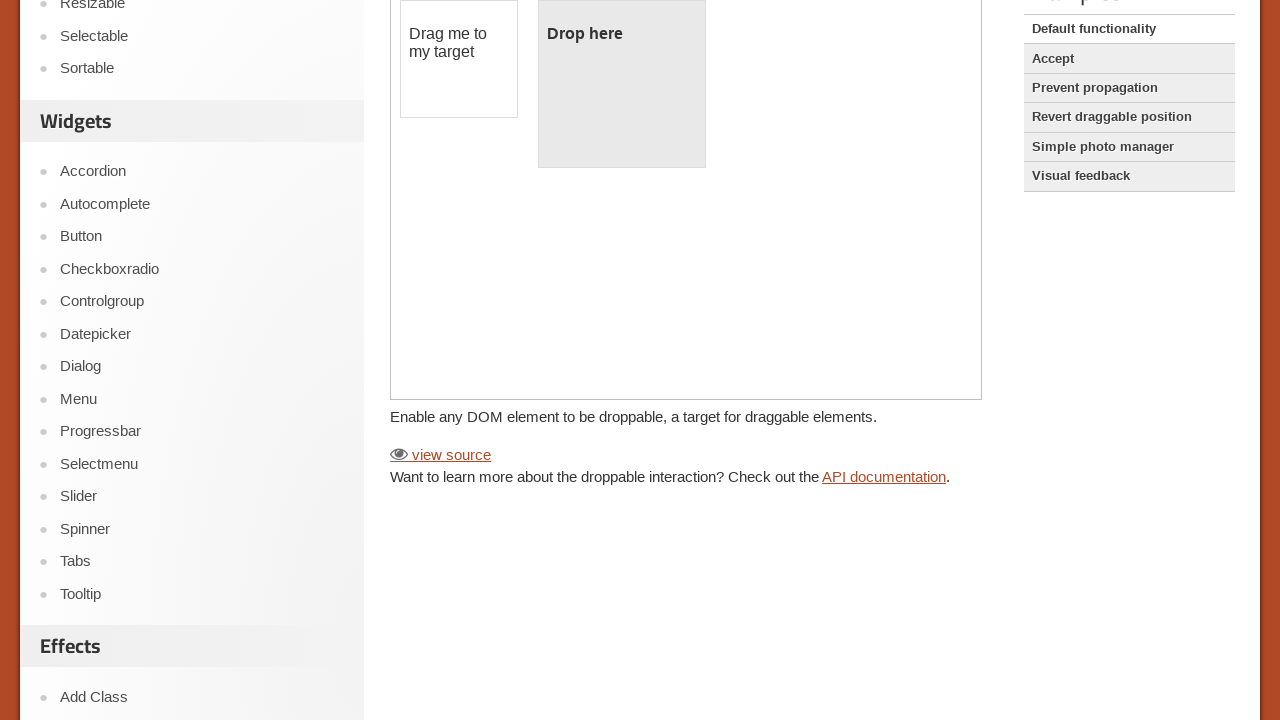